Tests a form by clicking on a name field which opens a modal, then filling in first name, middle name, and last name fields before saving

Starting URL: https://skryabin.com/webdriver/html/sample.html

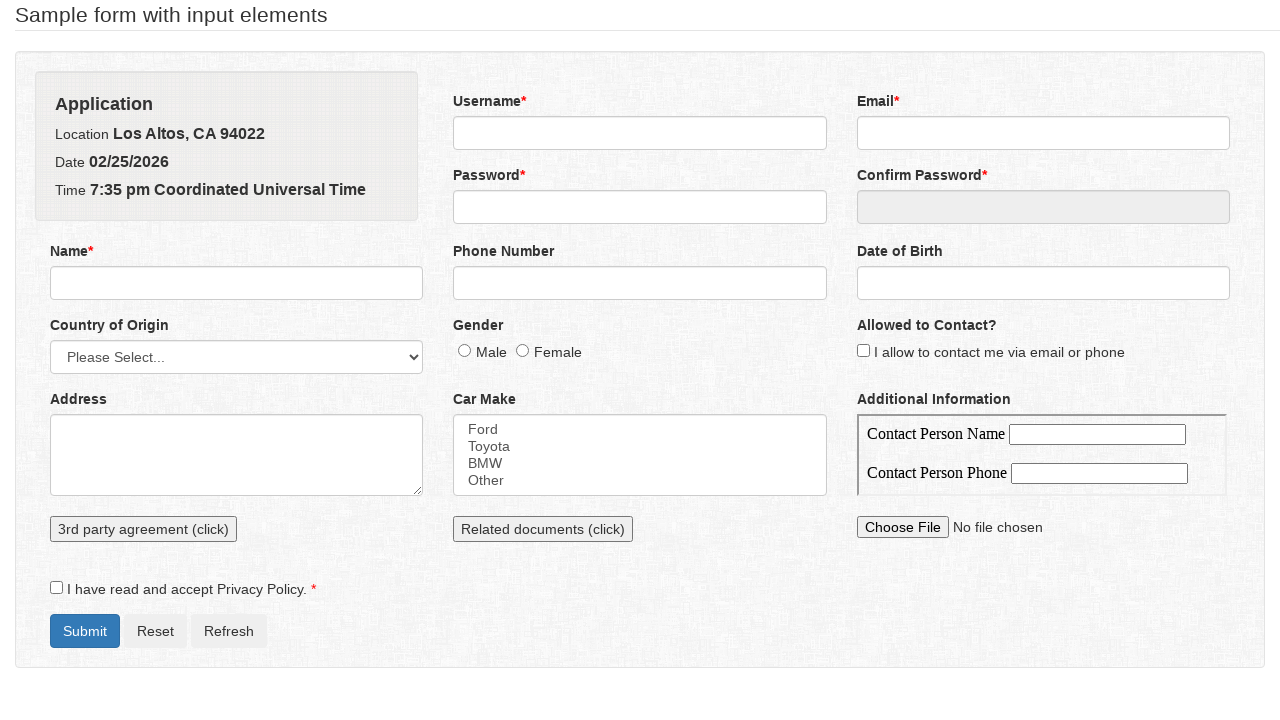

Clicked on name field to open modal at (237, 283) on #name
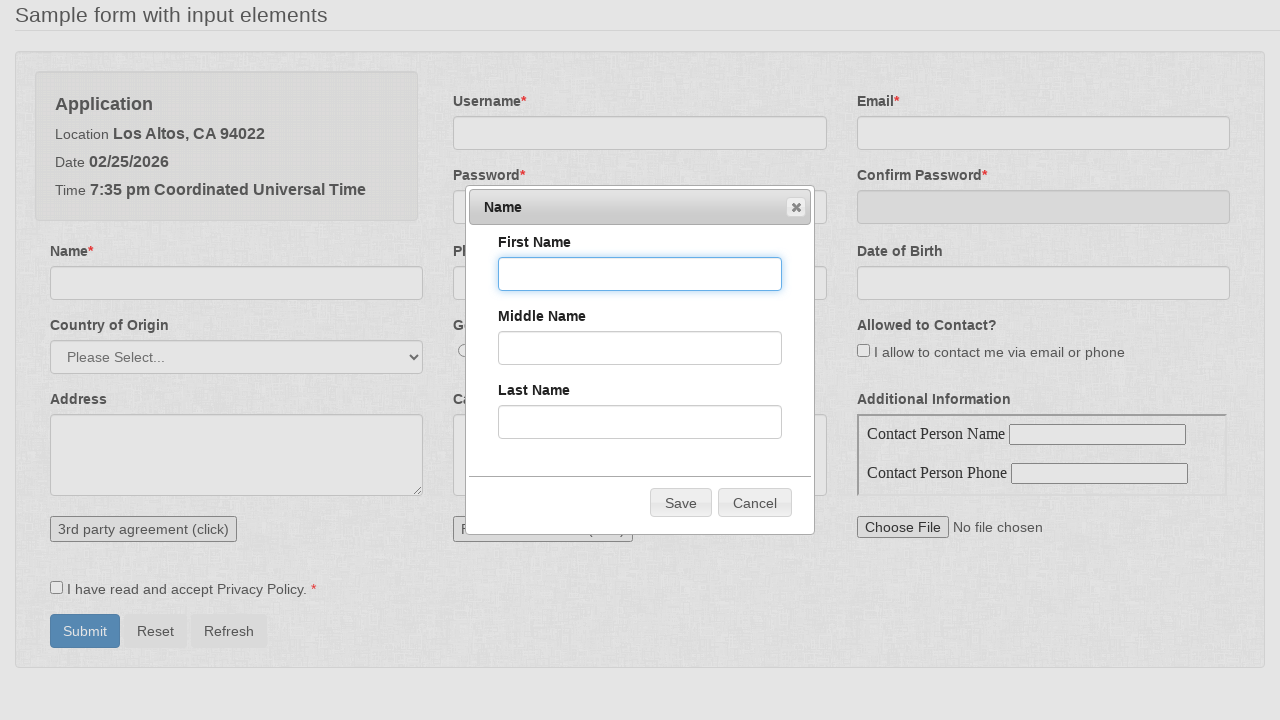

Filled first name field with 'soniya' on #firstName
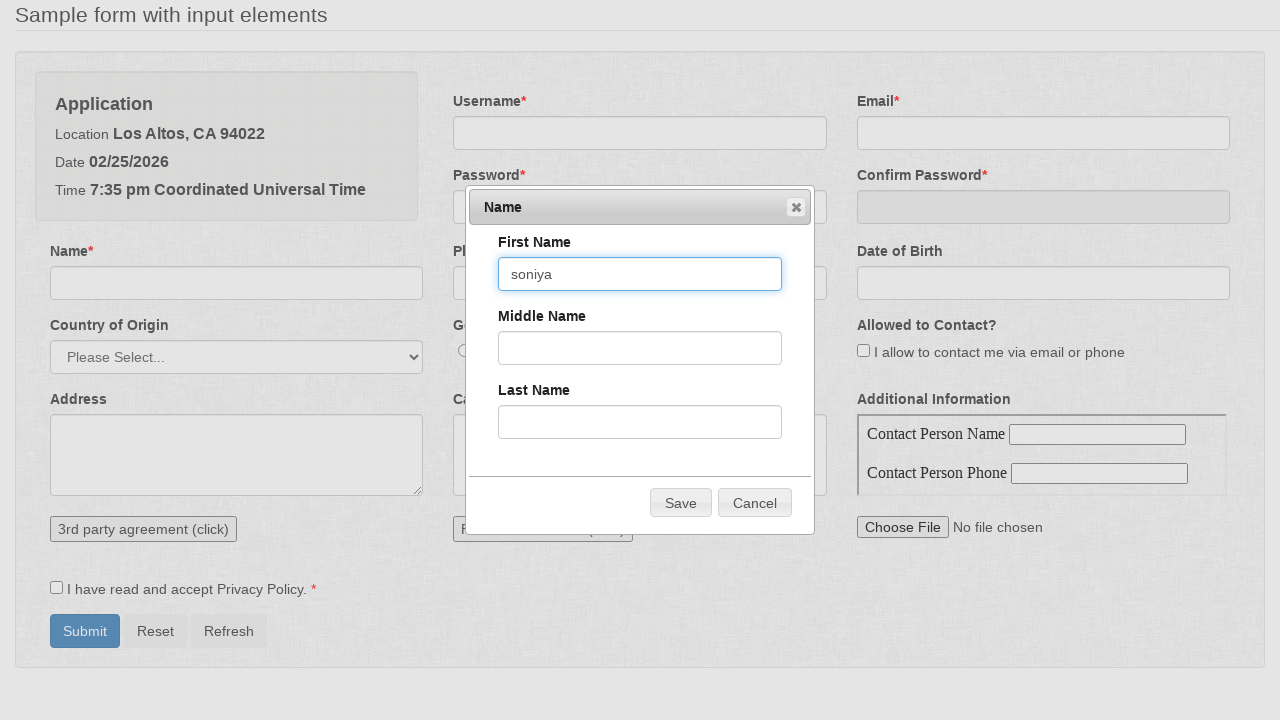

Filled middle name field with 'k' on #middleName
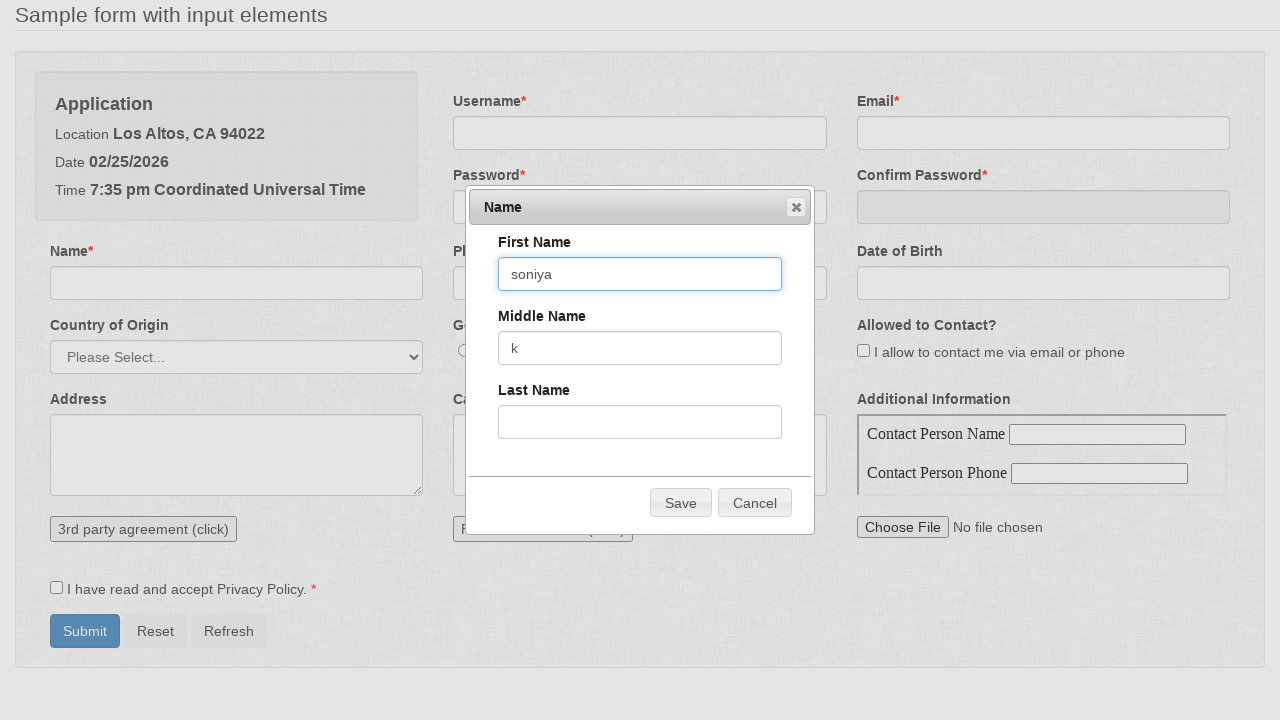

Filled last name field with 'singhal' on #lastName
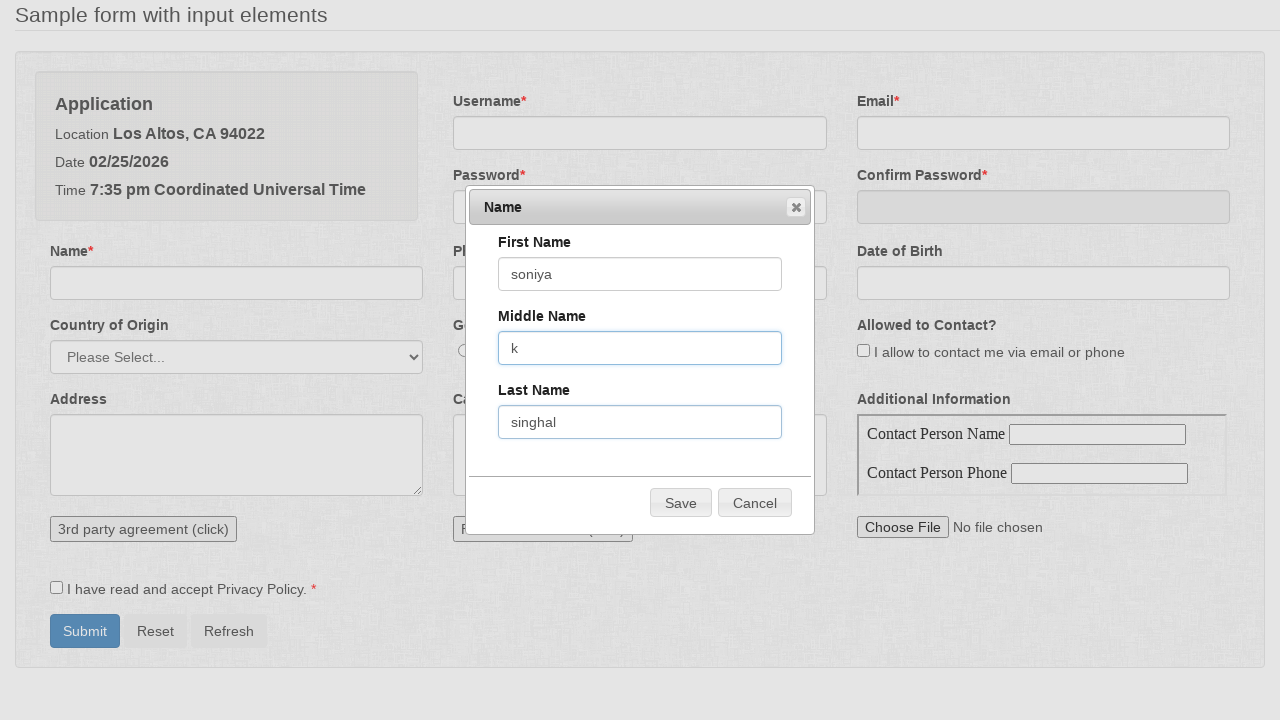

Clicked Save button to submit form at (681, 503) on text=Save
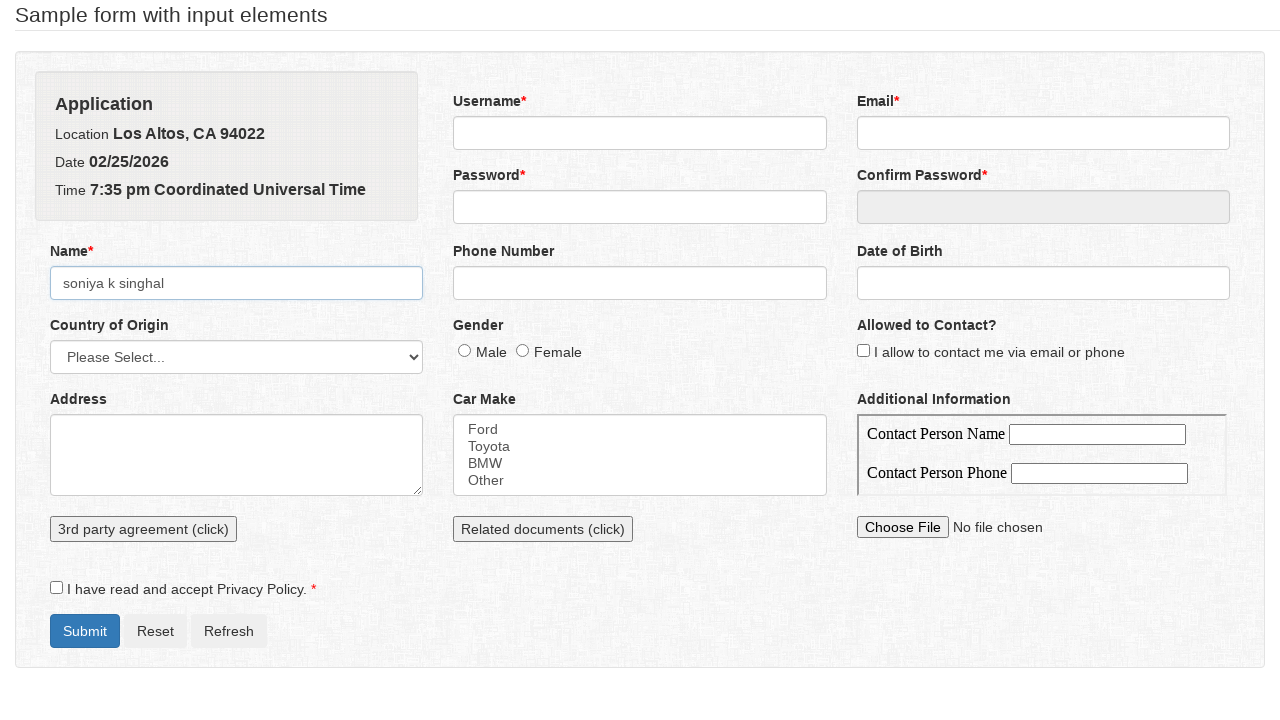

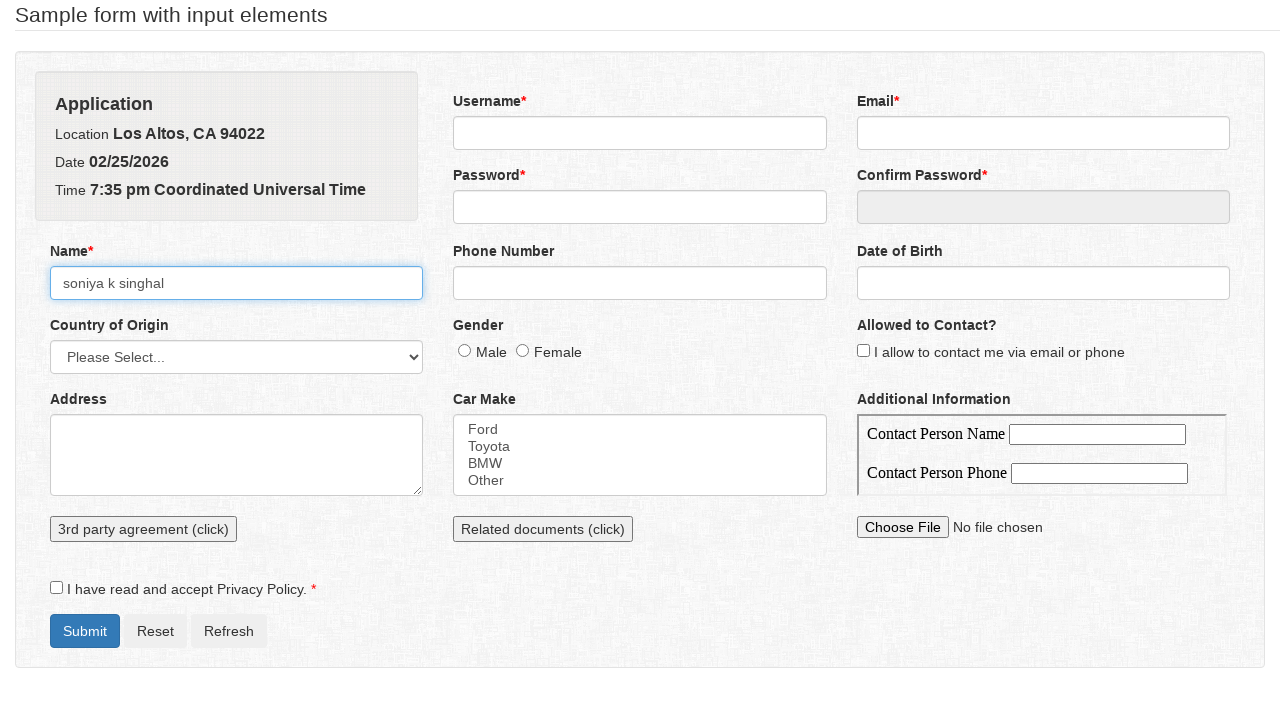